Tests drag and drop functionality on jQuery UI demo page by dragging an element and dropping it onto a target element within an iframe

Starting URL: https://jqueryui.com/droppable/

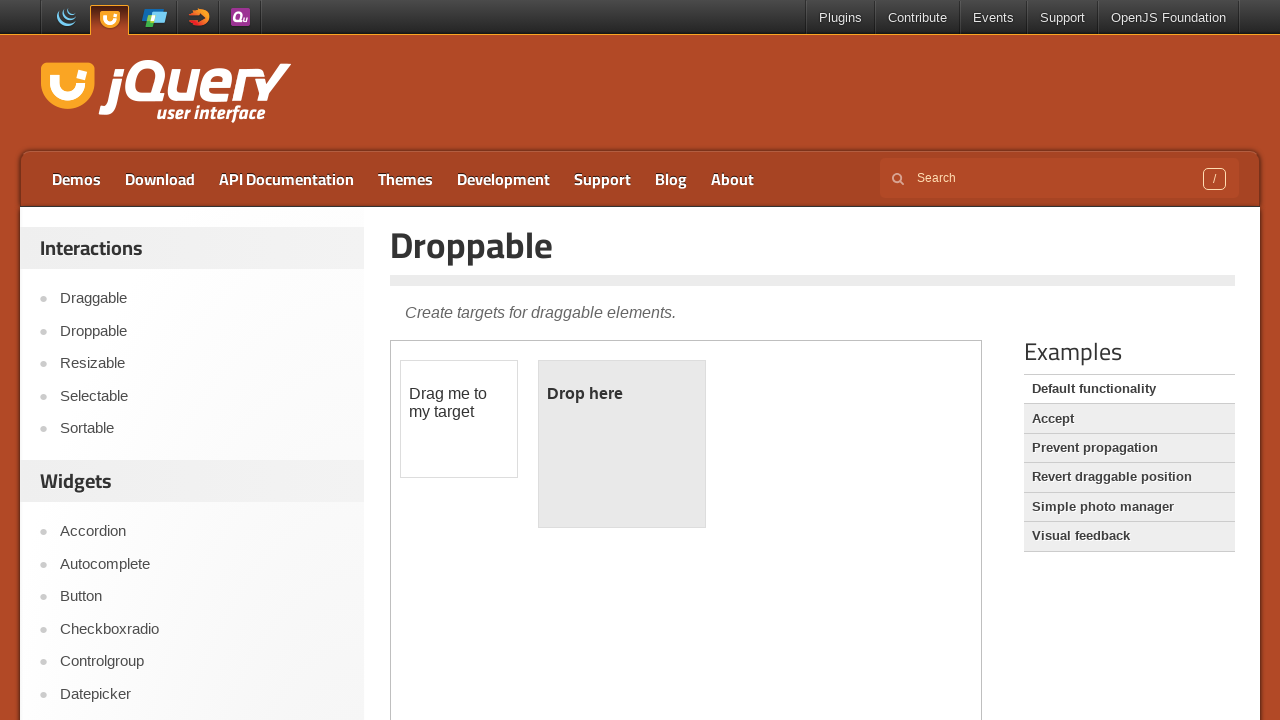

Navigated to jQuery UI droppable demo page
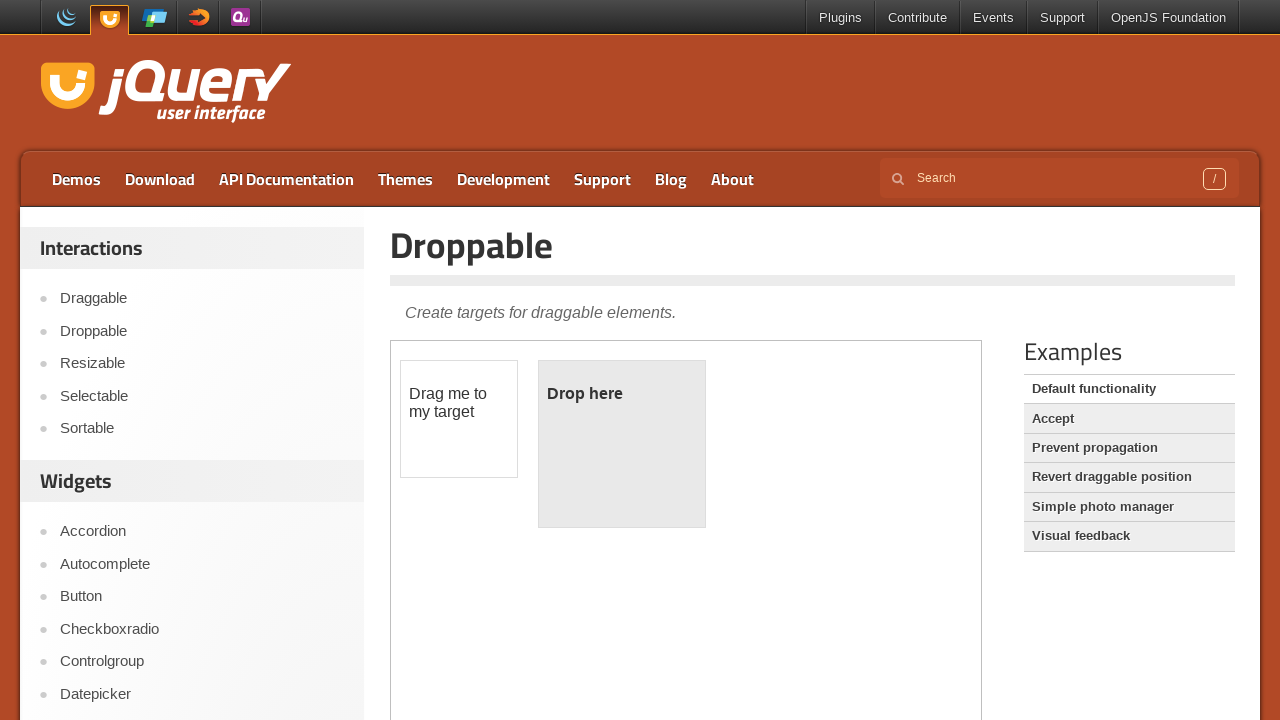

Located the demo iframe
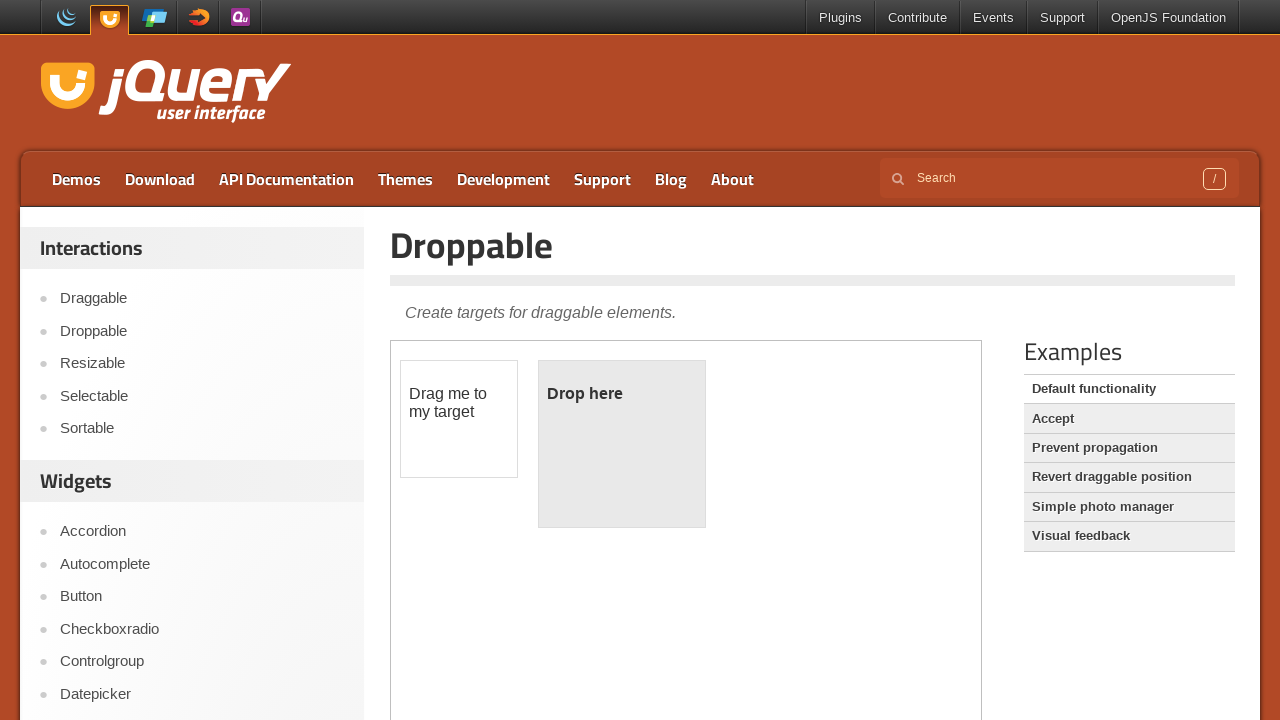

Located the draggable element within iframe
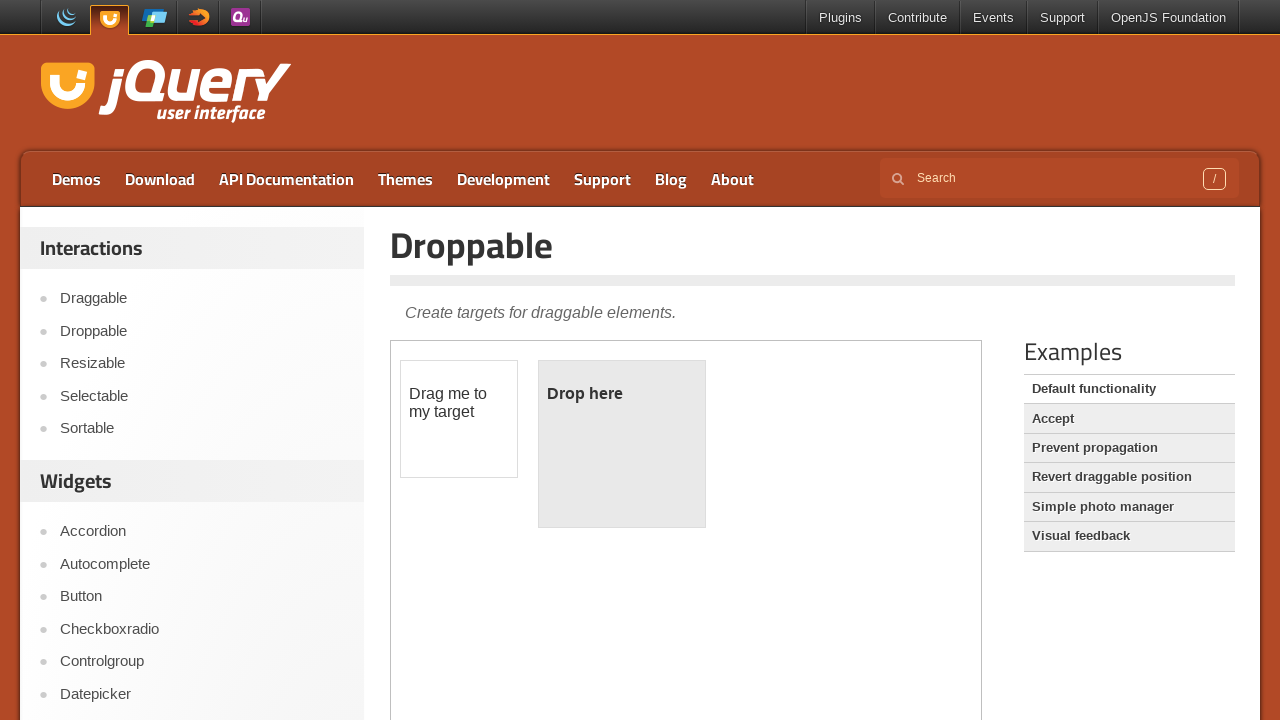

Located the droppable target element within iframe
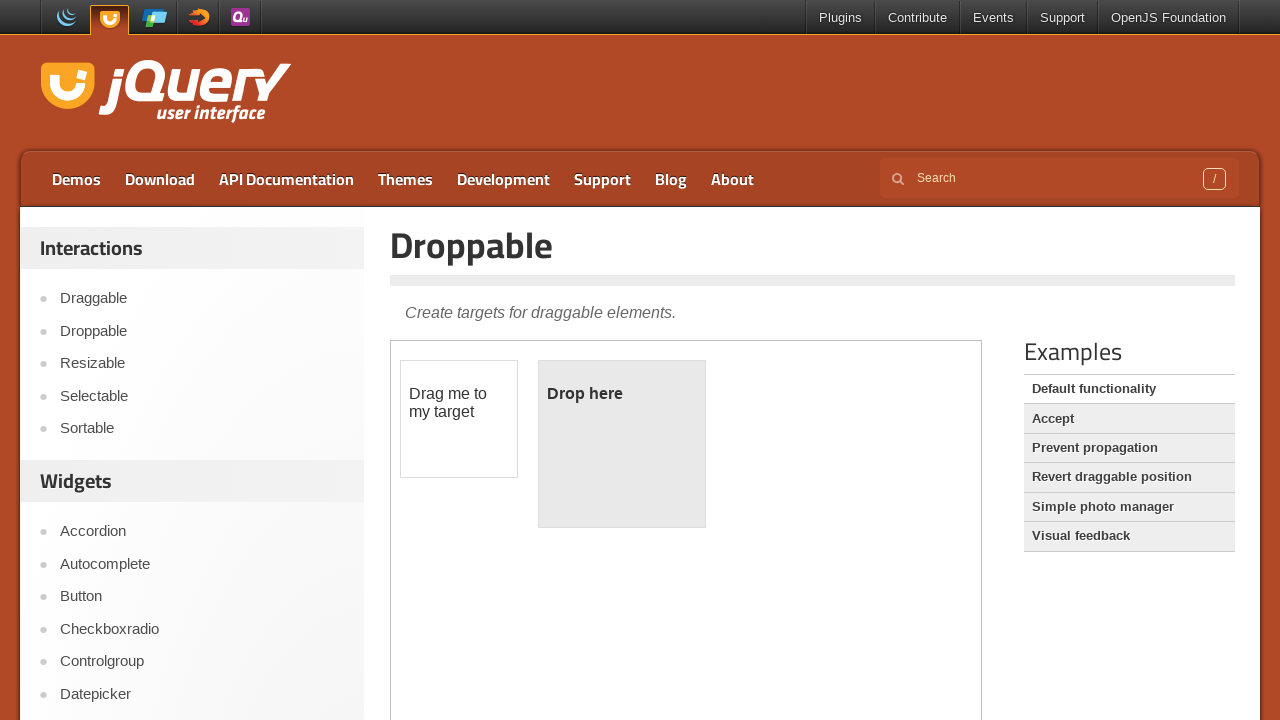

Dragged draggable element and dropped it onto droppable target at (622, 444)
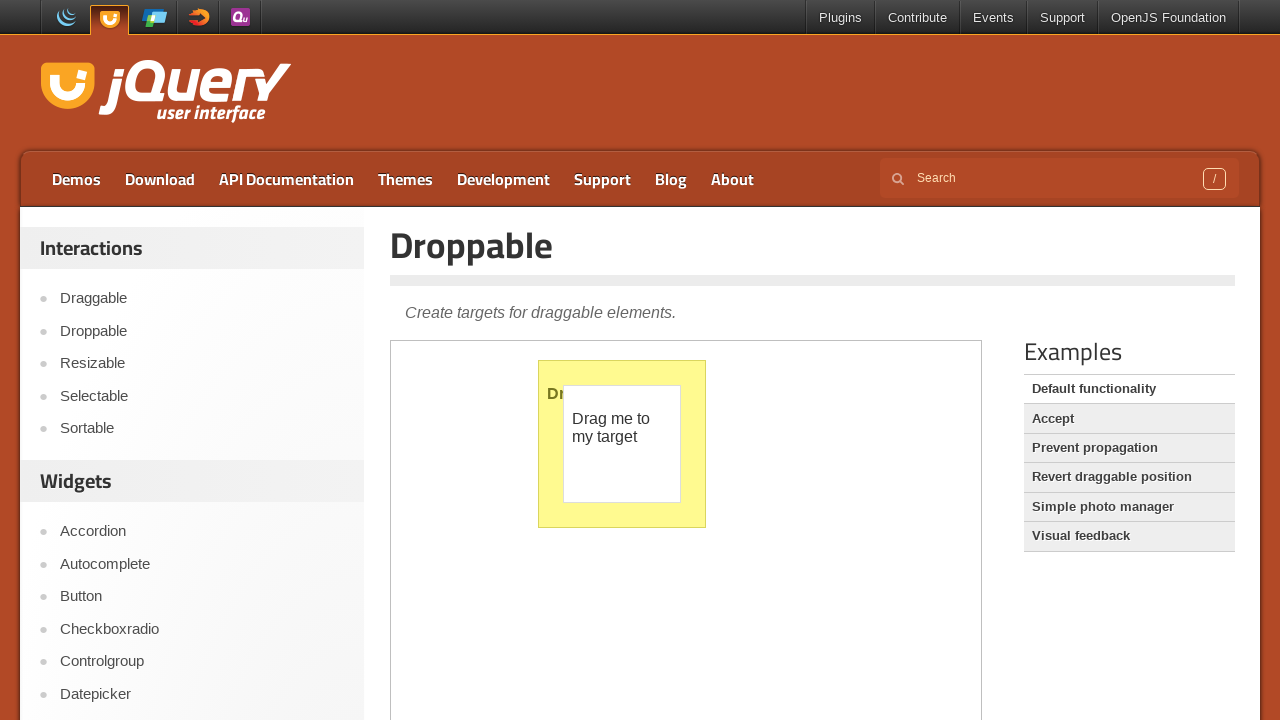

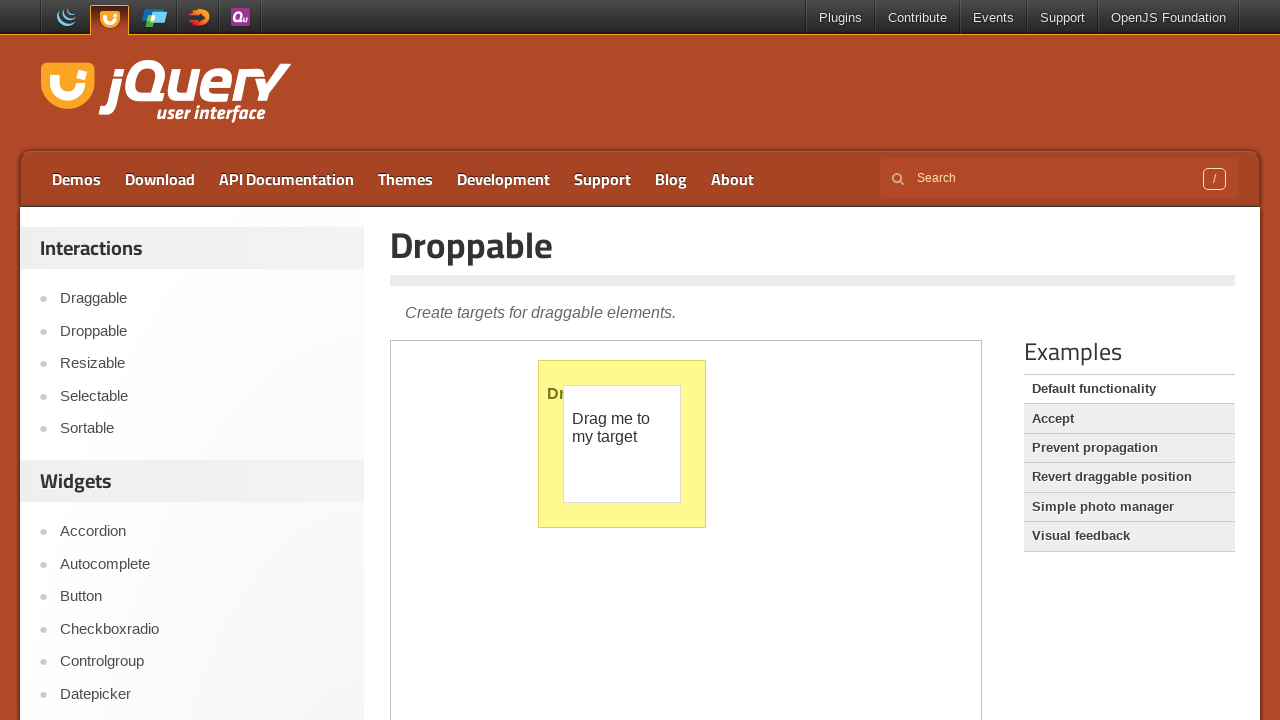